Tests the login form validation by clicking the login button without entering credentials to trigger error handling

Starting URL: https://www.saucedemo.com/v1/

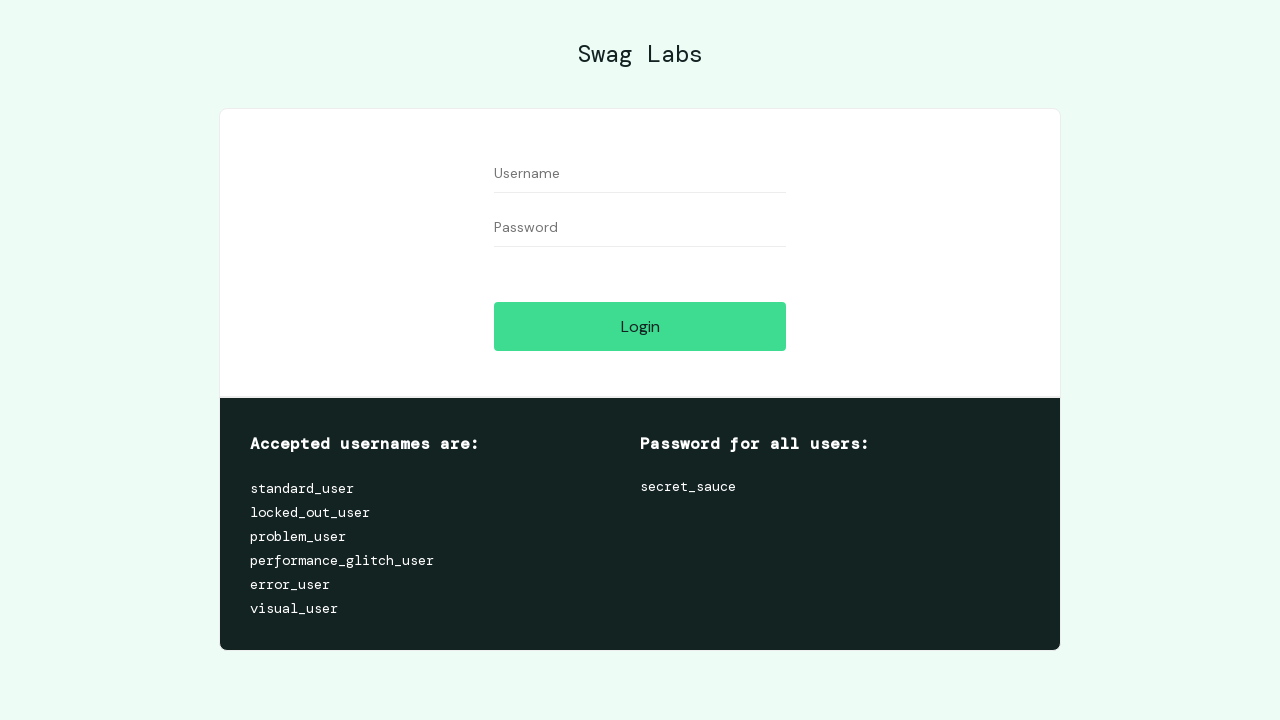

Clicked login button without entering credentials to trigger validation error at (640, 326) on #login-button
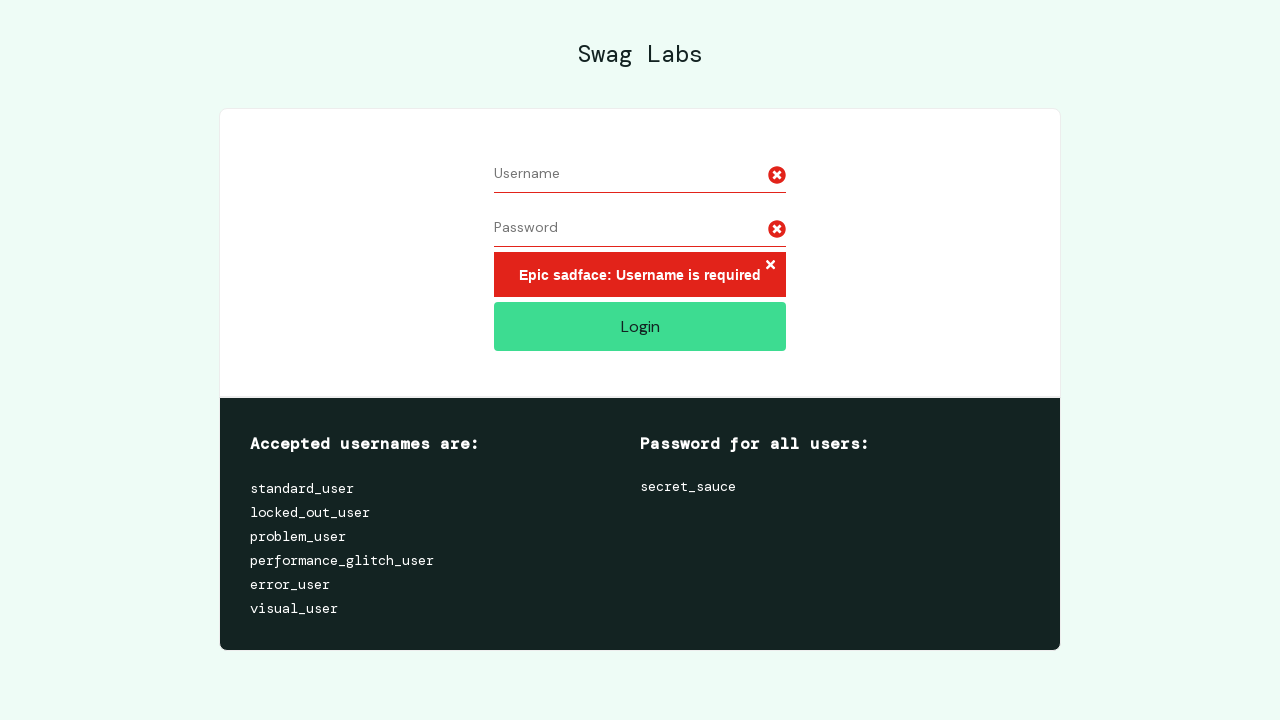

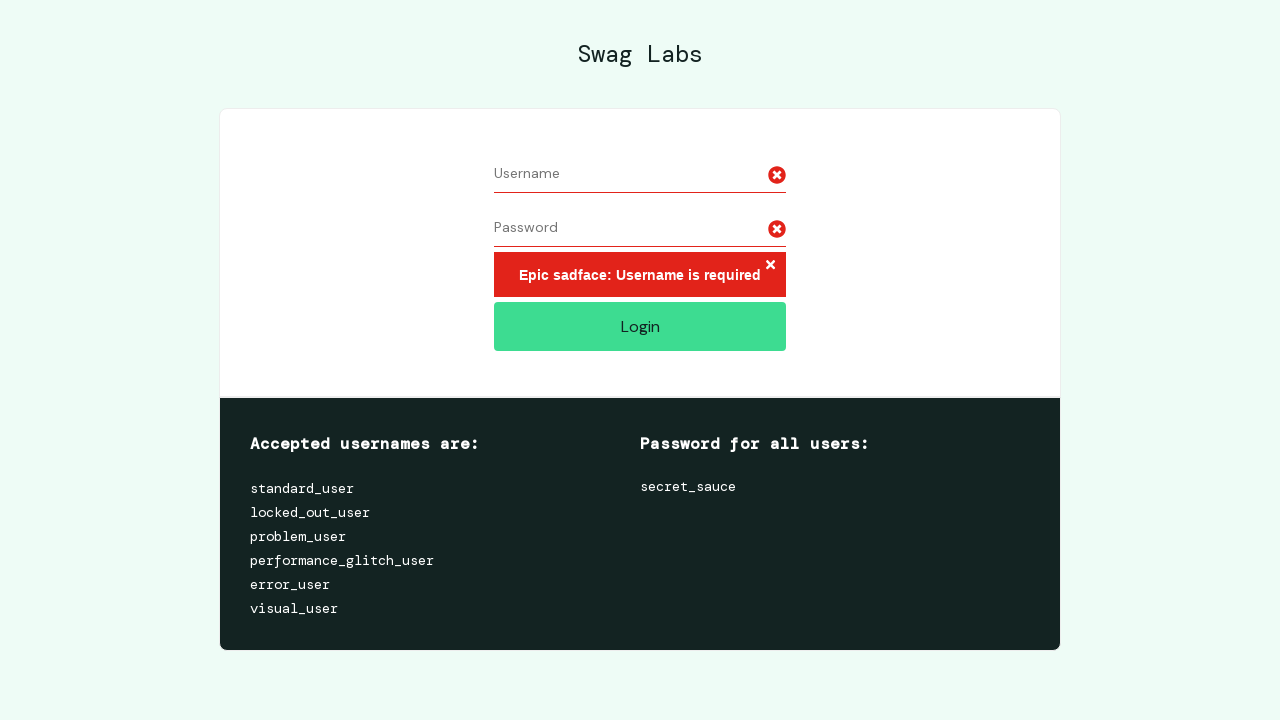